Navigates to a test automation practice website and verifies the page loads successfully

Starting URL: https://testautomationpractice.blogspot.com/

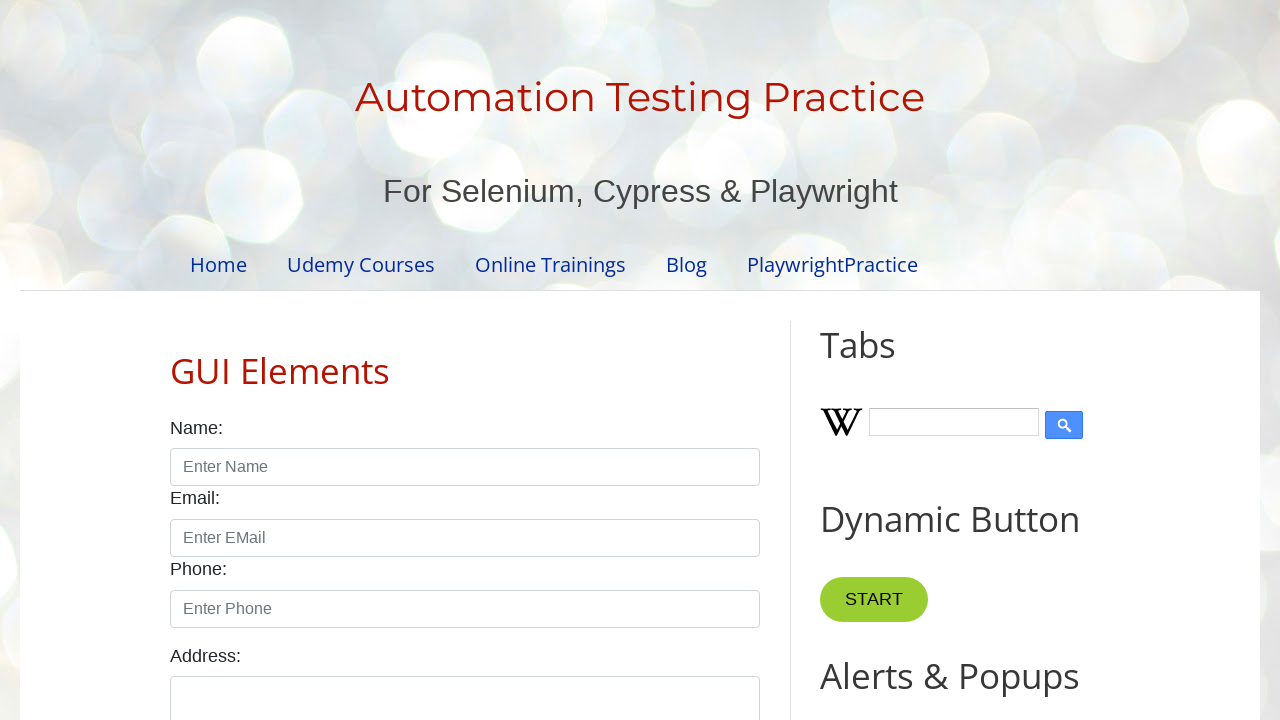

Navigated to test automation practice website
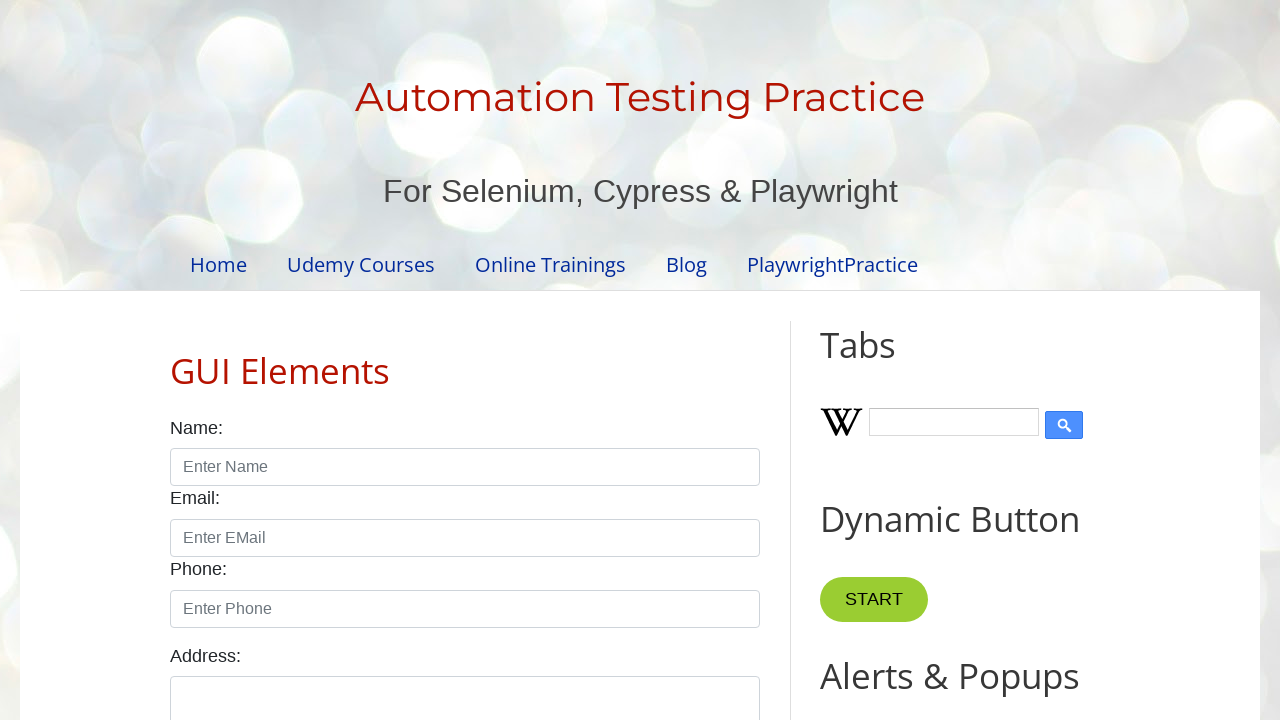

Page DOM content fully loaded
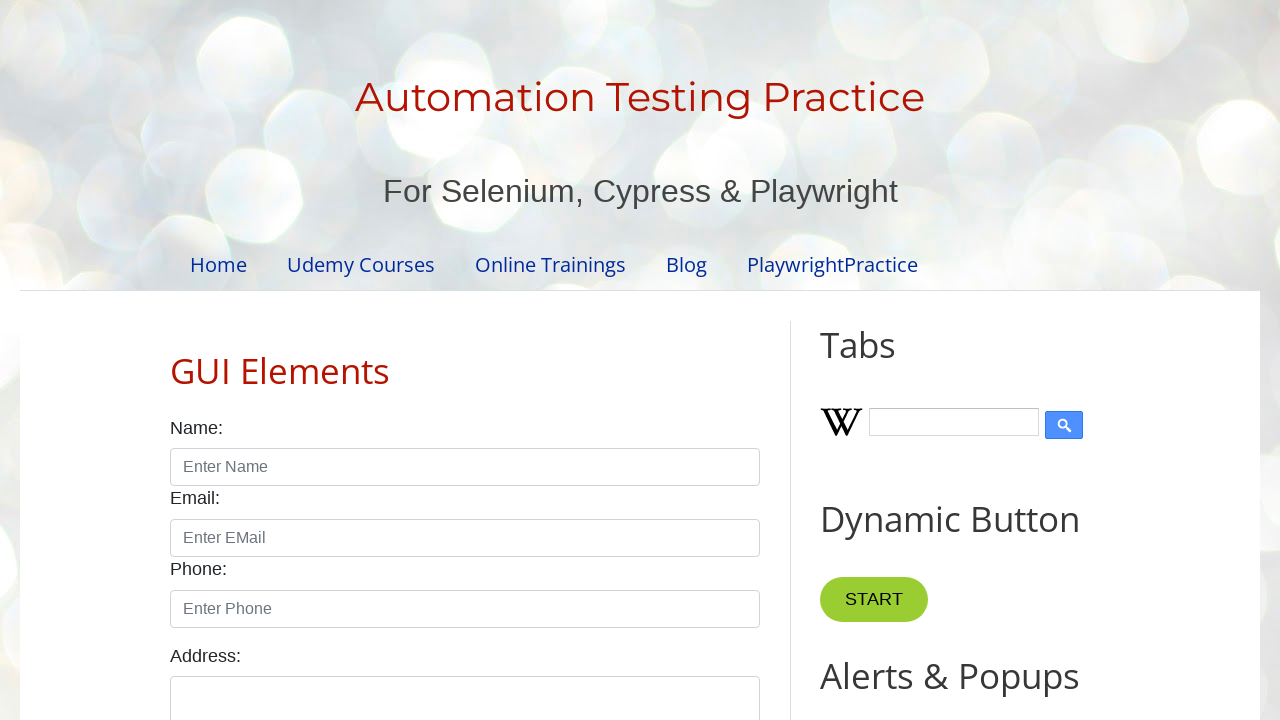

Main heading (h1) element appeared on page
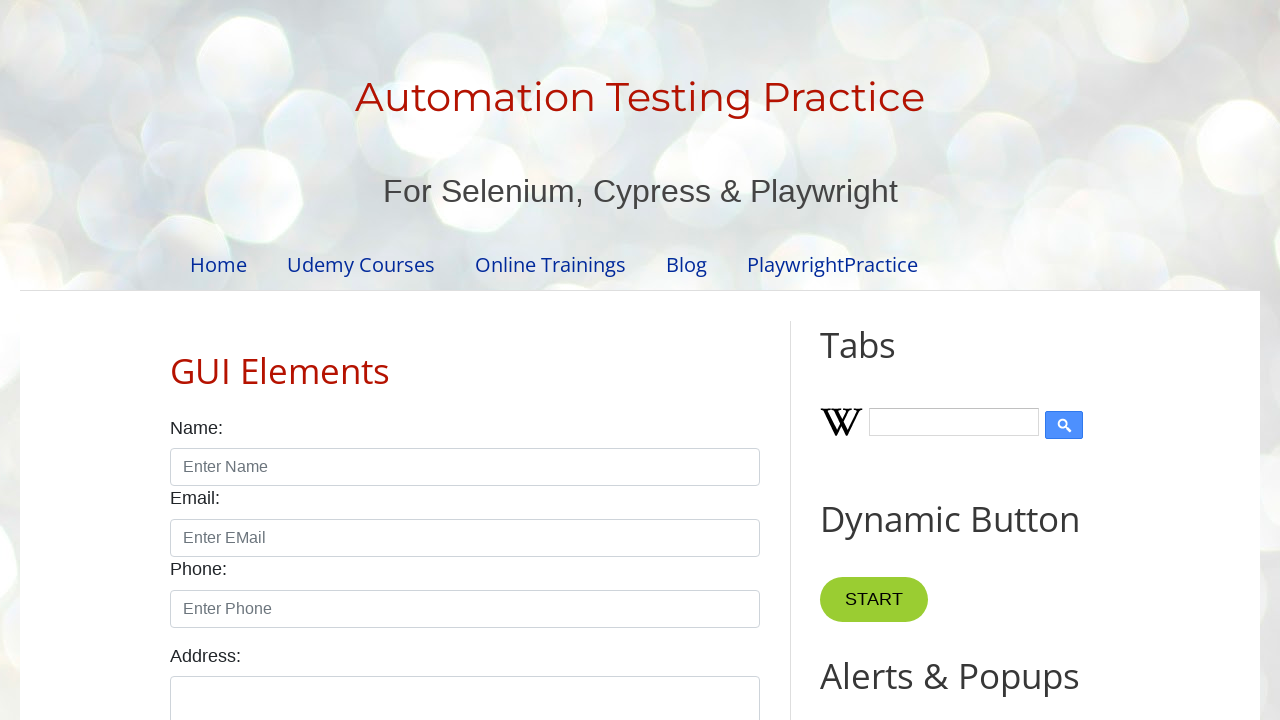

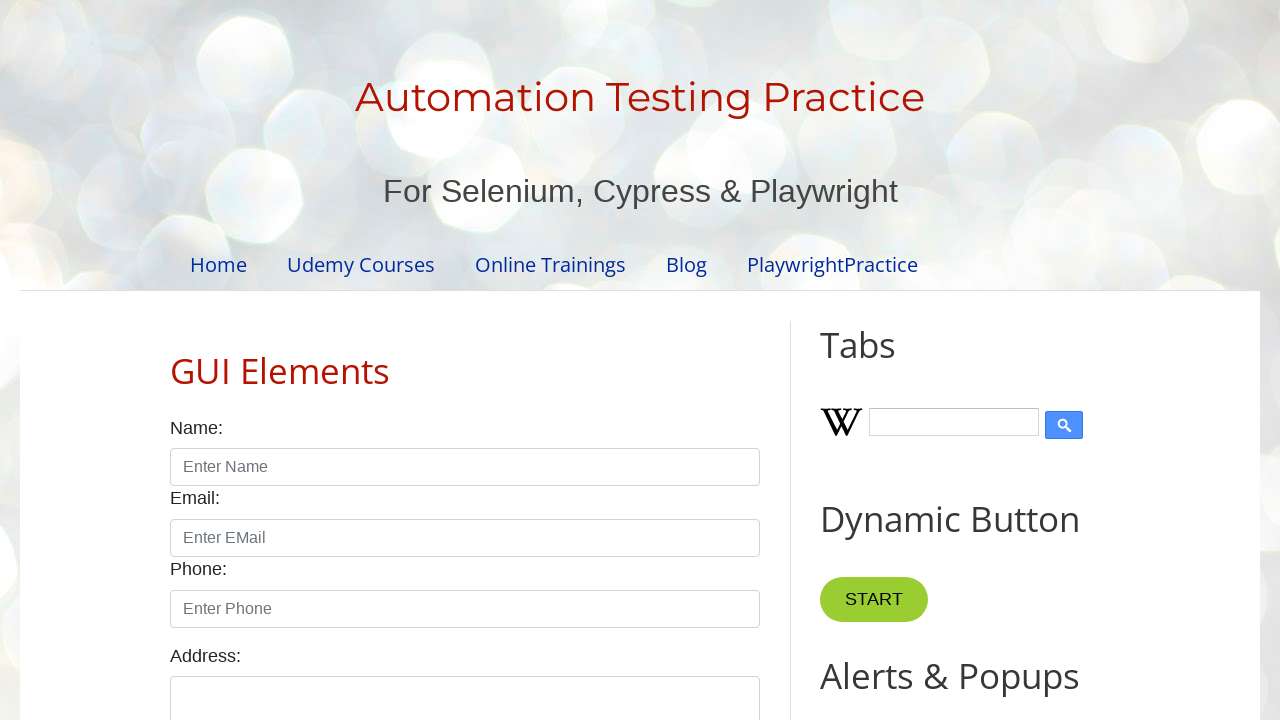